Tests page navigation by clicking a pagination link and verifying the URL changes and expected text appears on the new page

Starting URL: https://bonigarcia.dev/selenium-webdriver-java/navigation1.html

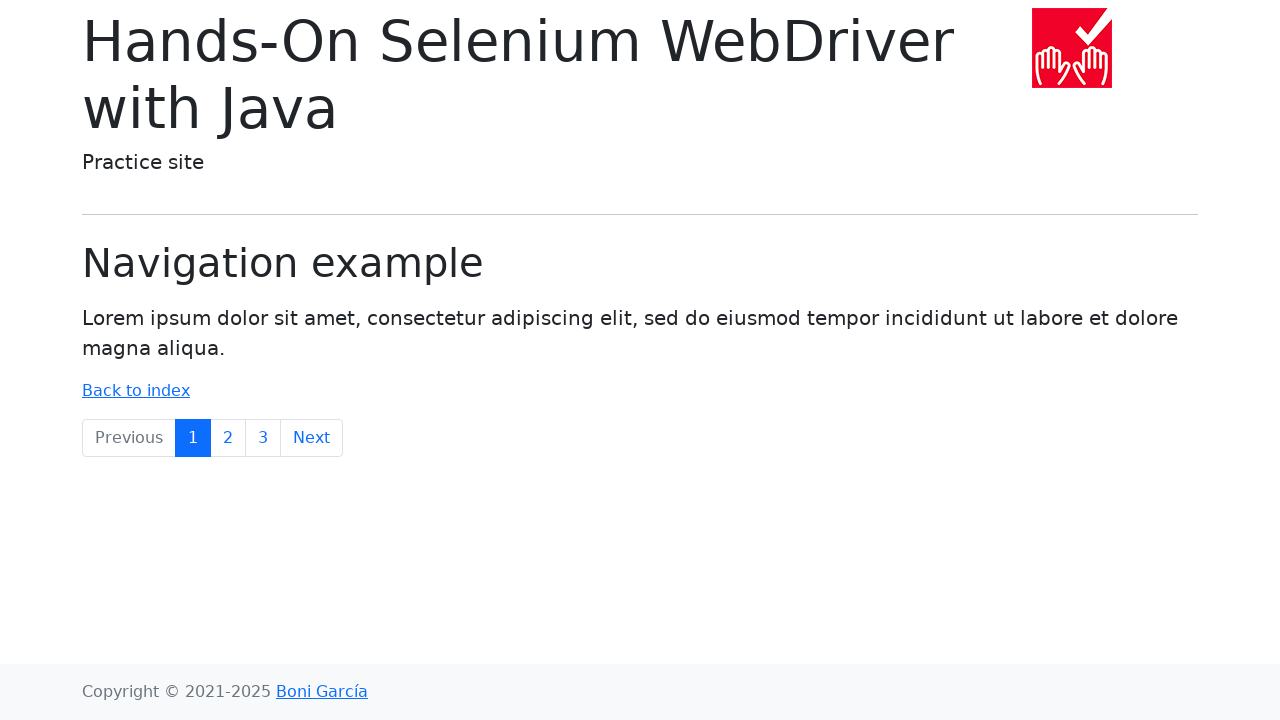

Clicked pagination link to navigate to page 2 at (228, 438) on li.page-item a.page-link[href='navigation2.html']
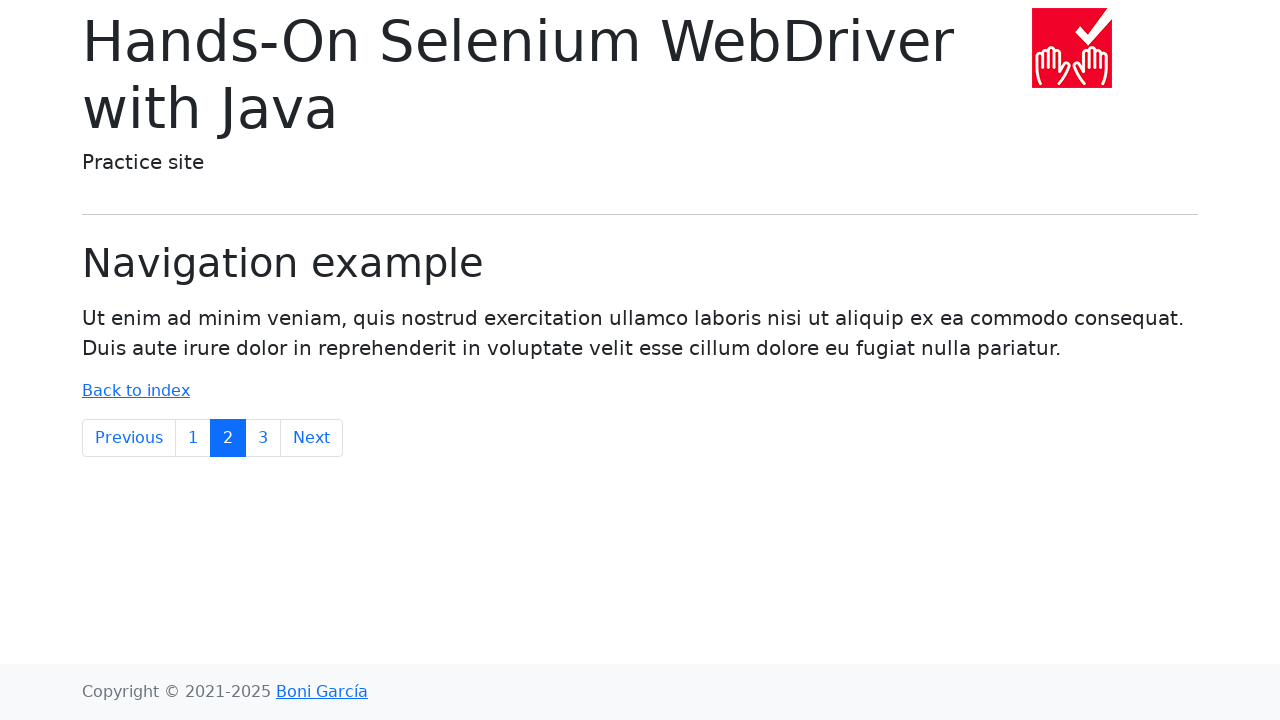

Verified URL changed to navigation2.html
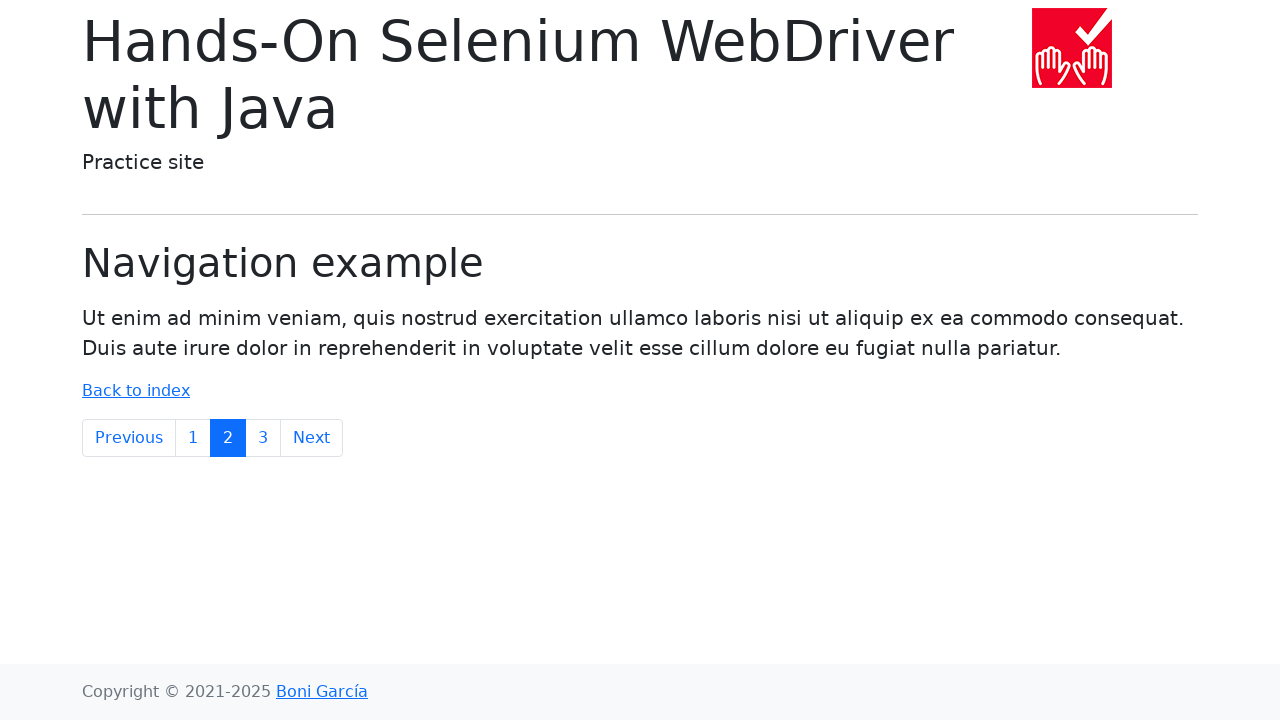

Verified expected text element appeared on new page
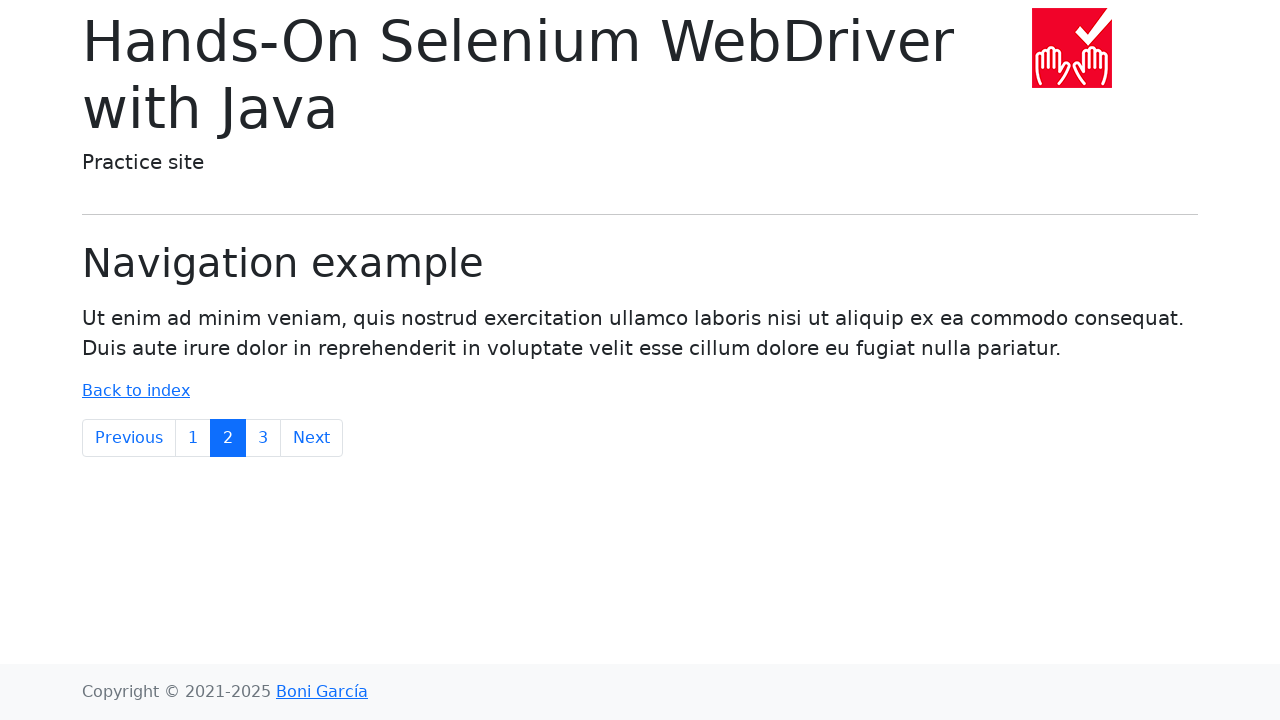

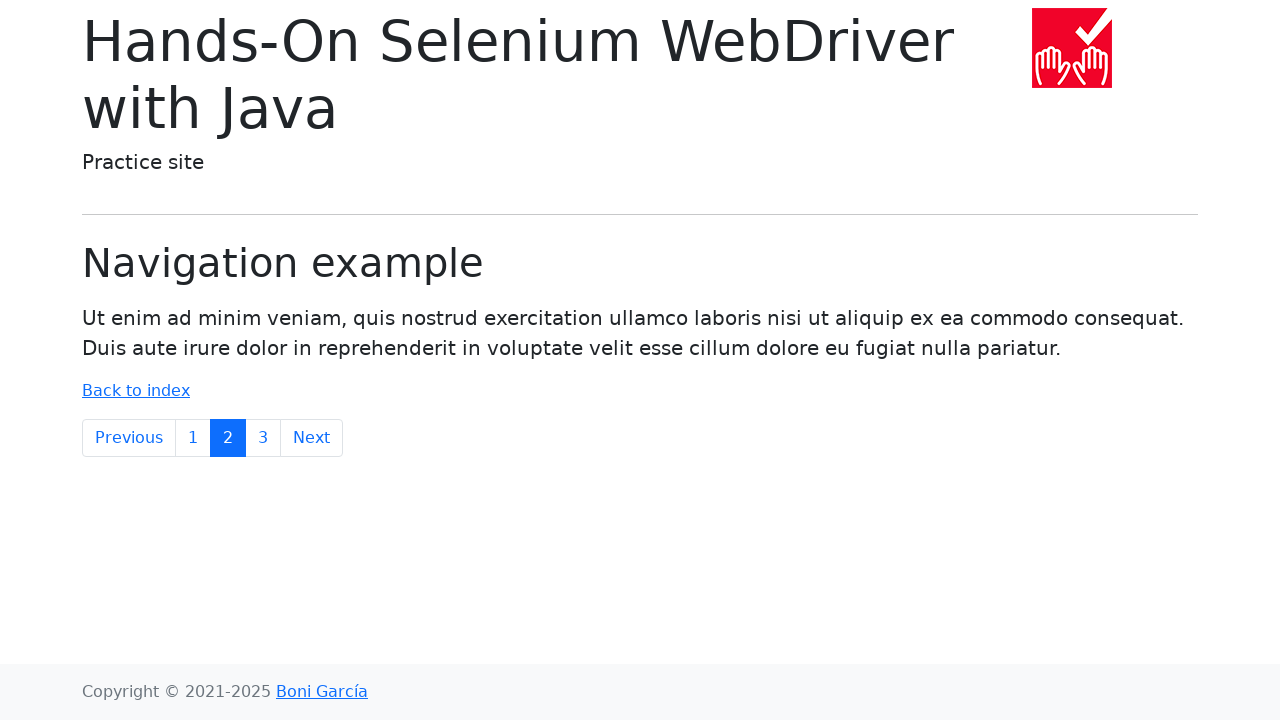